Navigates to a Japanese talk theme generator website and retrieves a random conversation topic by refreshing the page multiple times to get new themes.

Starting URL: https://talkgacha.com/

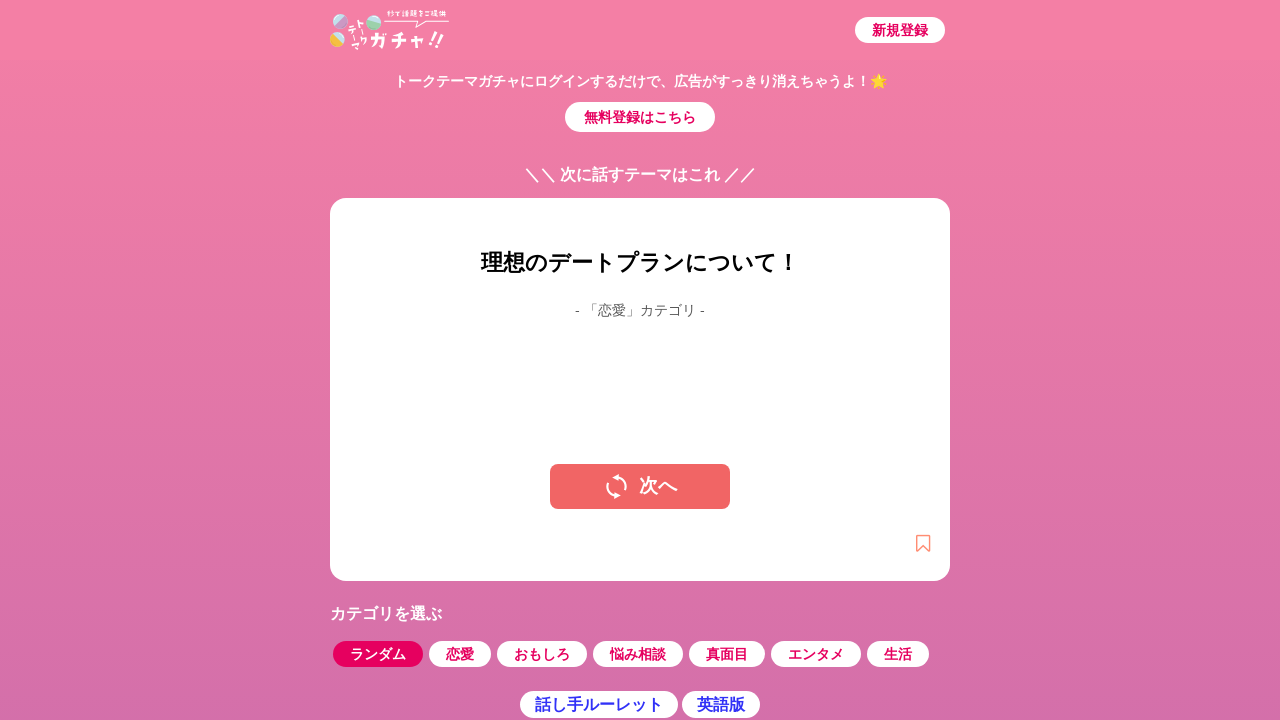

Waited for talk theme text element to appear
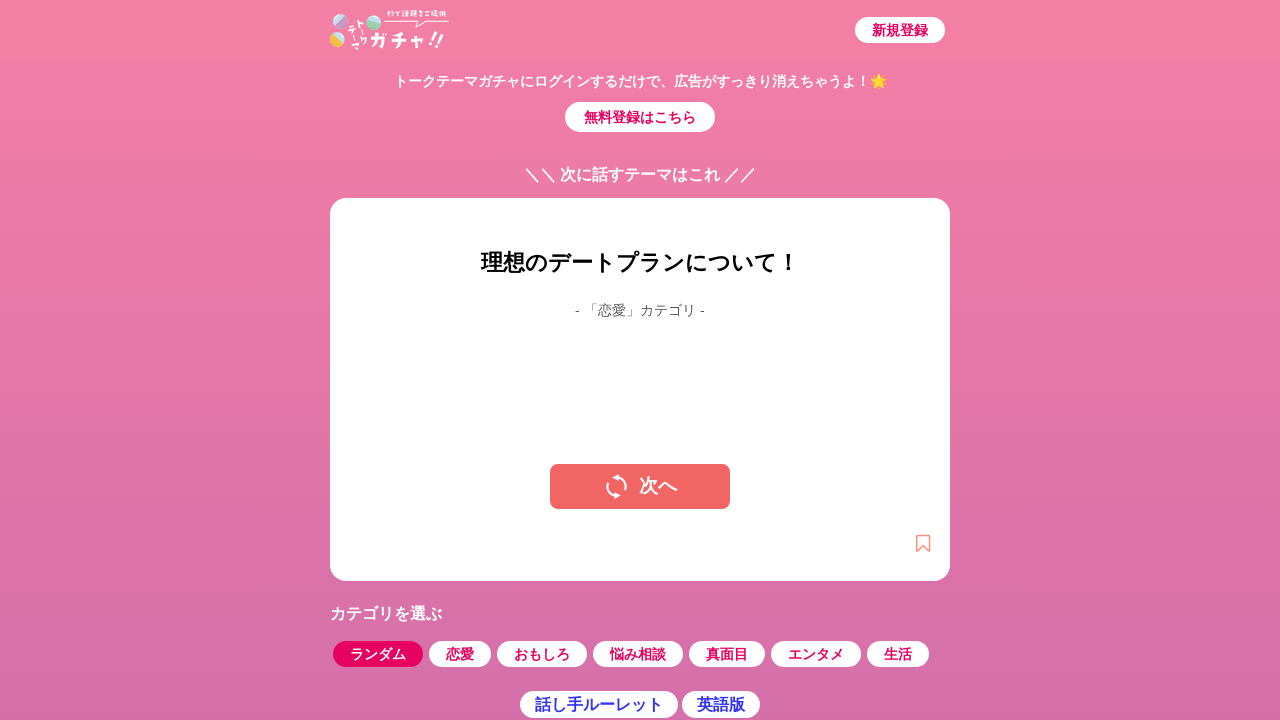

Located the talk theme text element
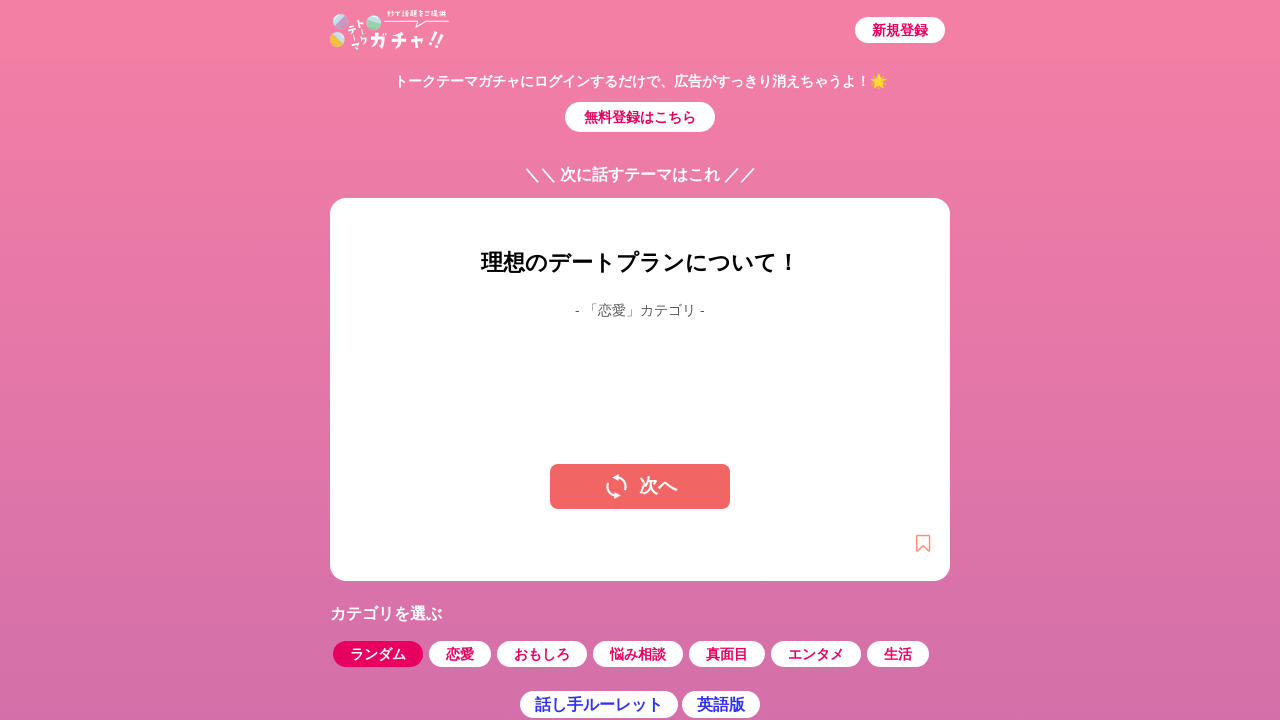

Verified talk theme text element is ready
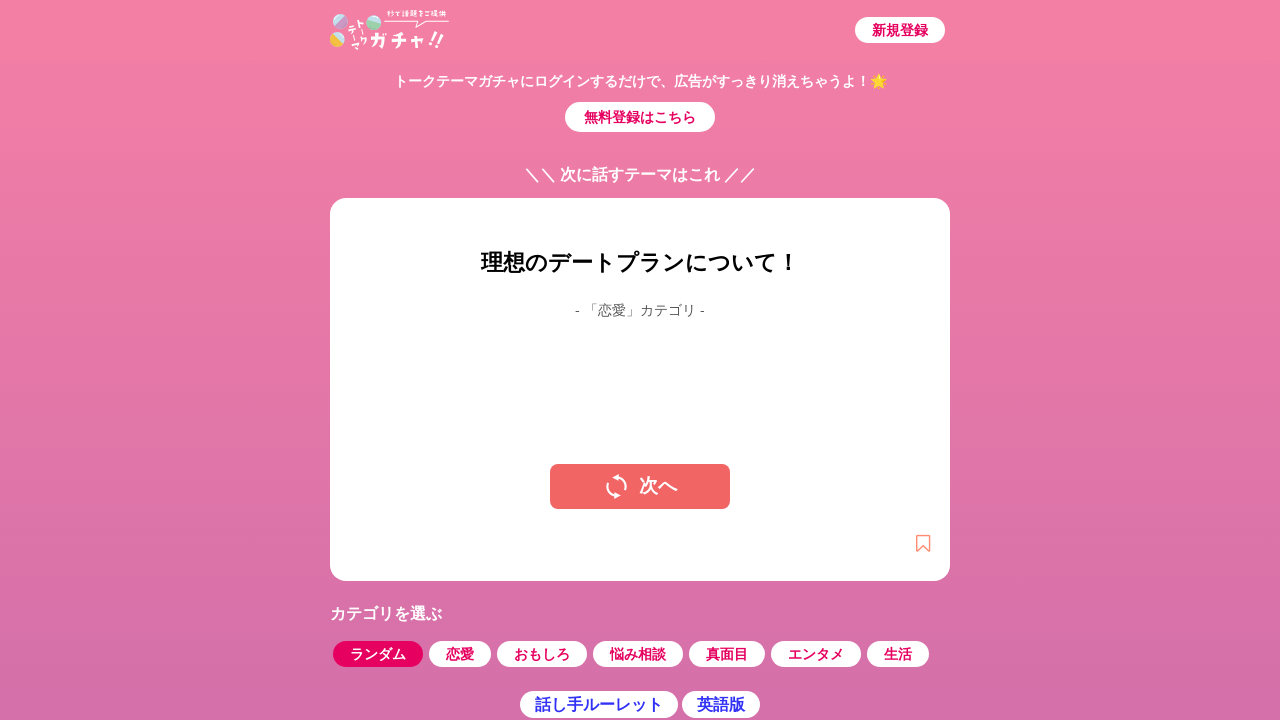

Refreshed page to get a new random theme
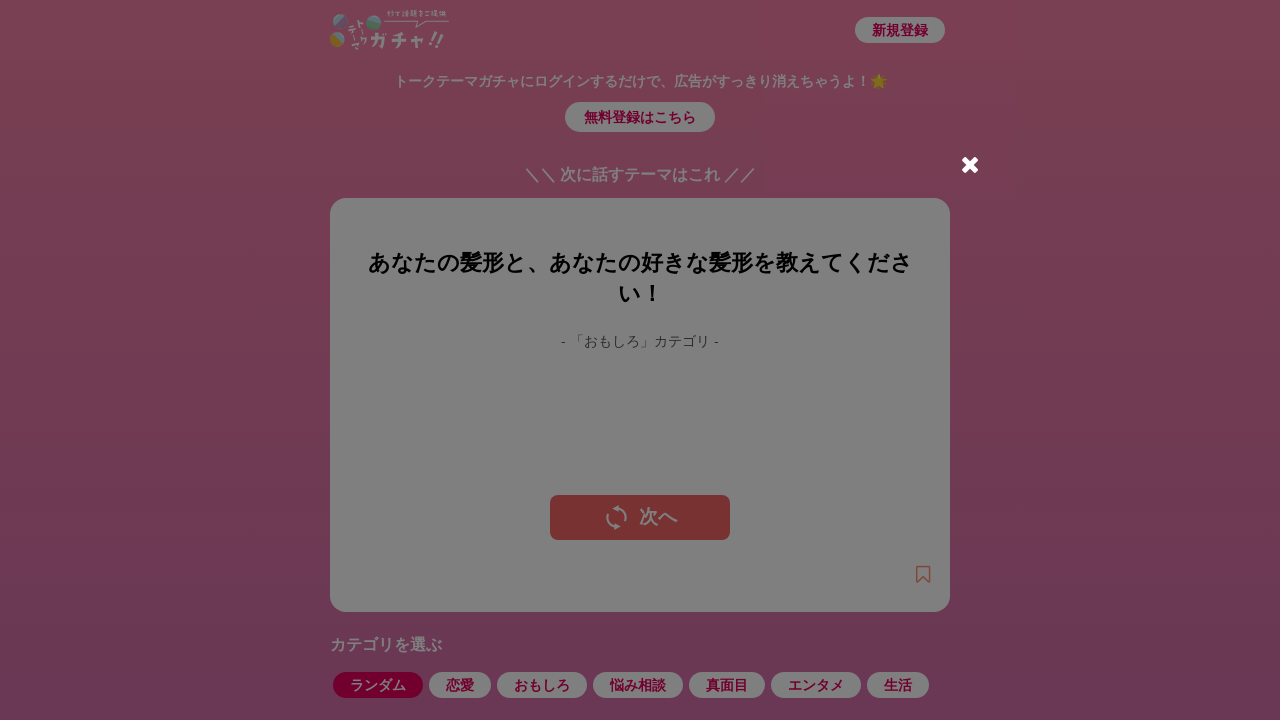

Waited for new talk theme to load after first refresh
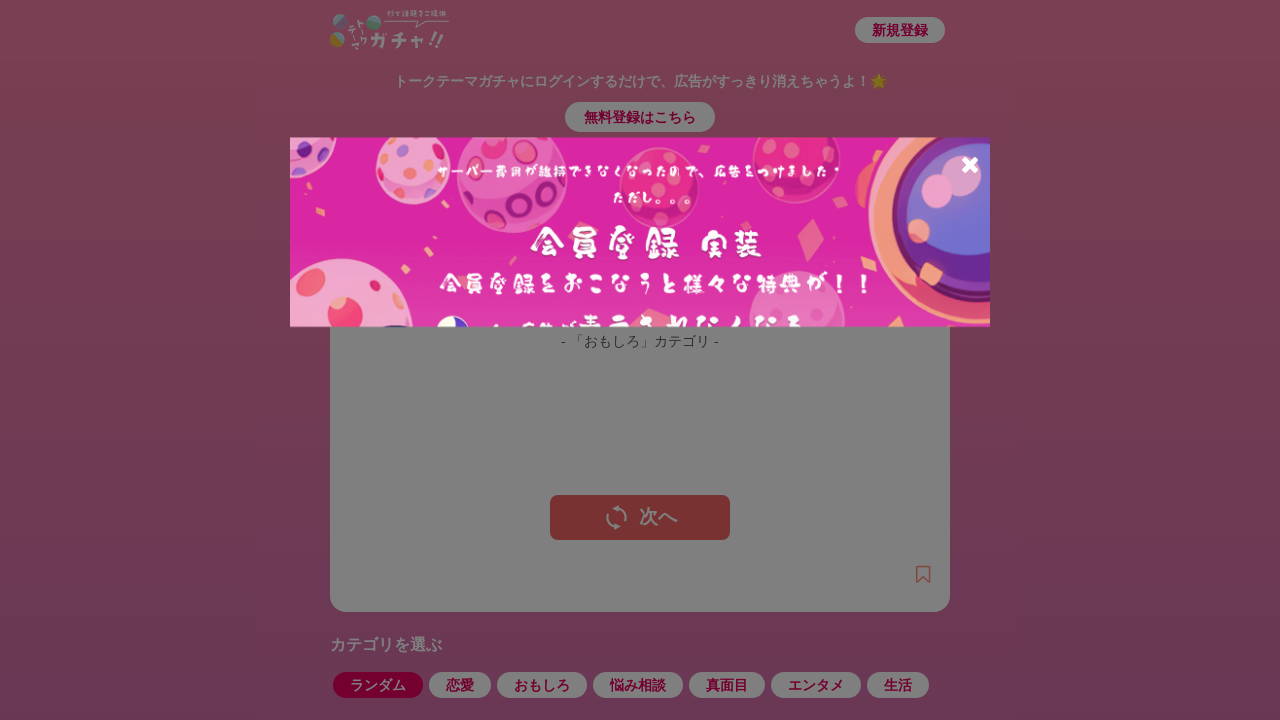

Refreshed page again to get another random theme
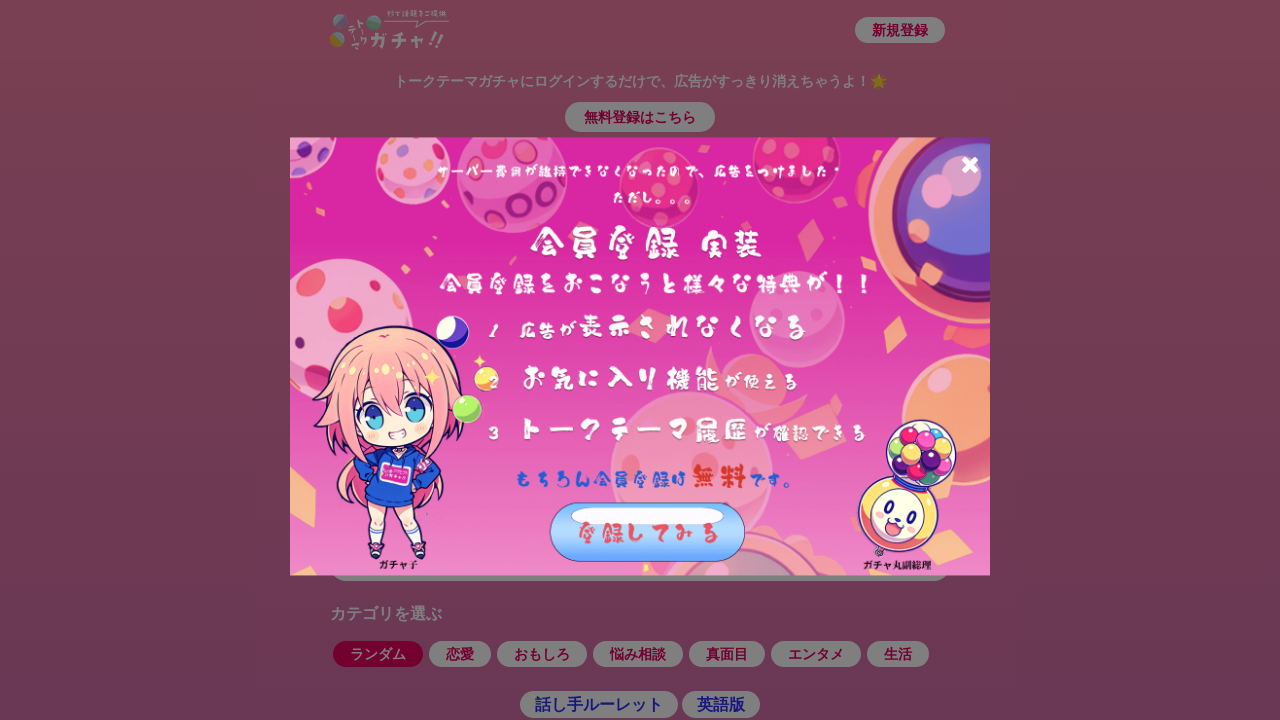

Waited for talk theme to load after second refresh
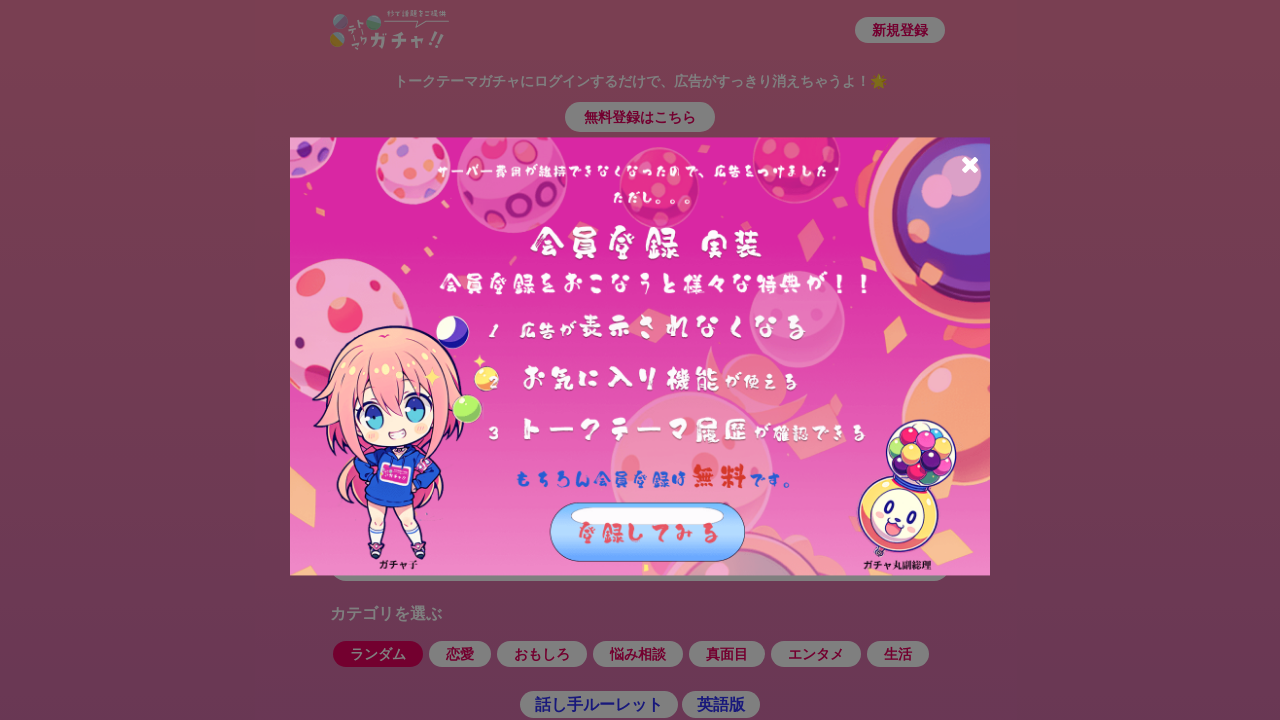

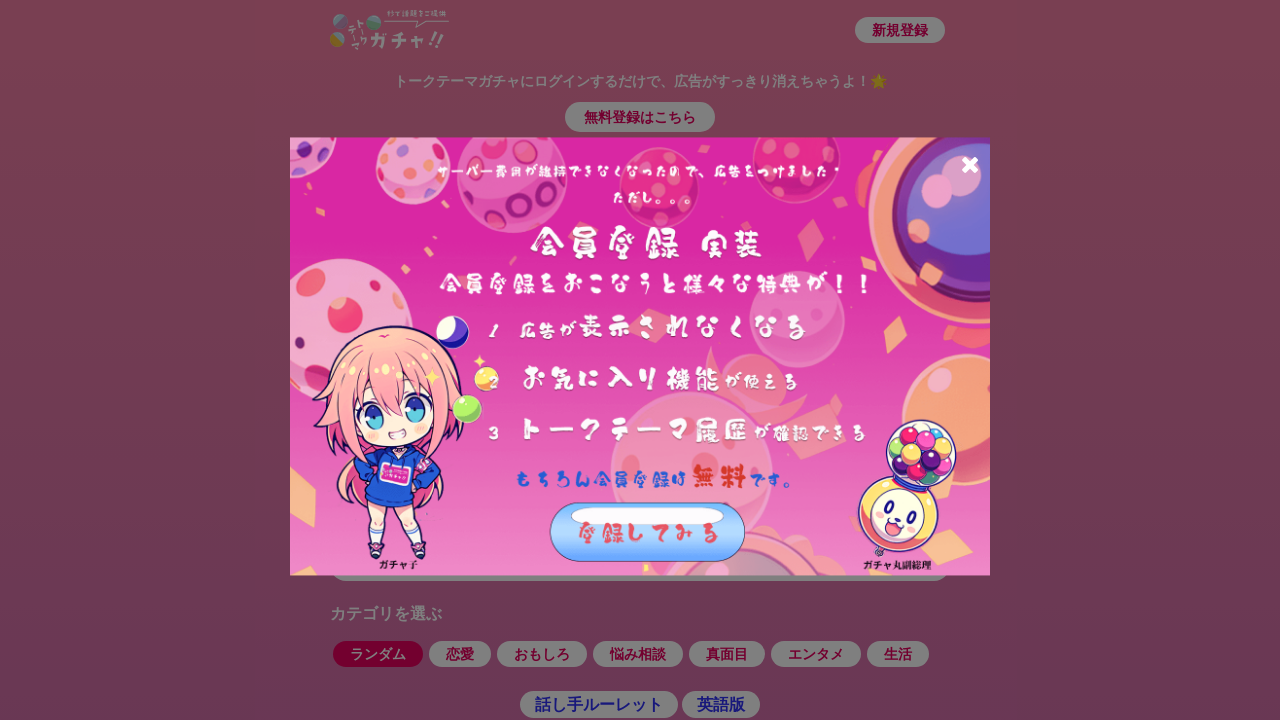